Tests triangle validator error handling when side 1 is a negative number

Starting URL: https://testpages.eviltester.com/styled/apps/triangle/triangle001.html

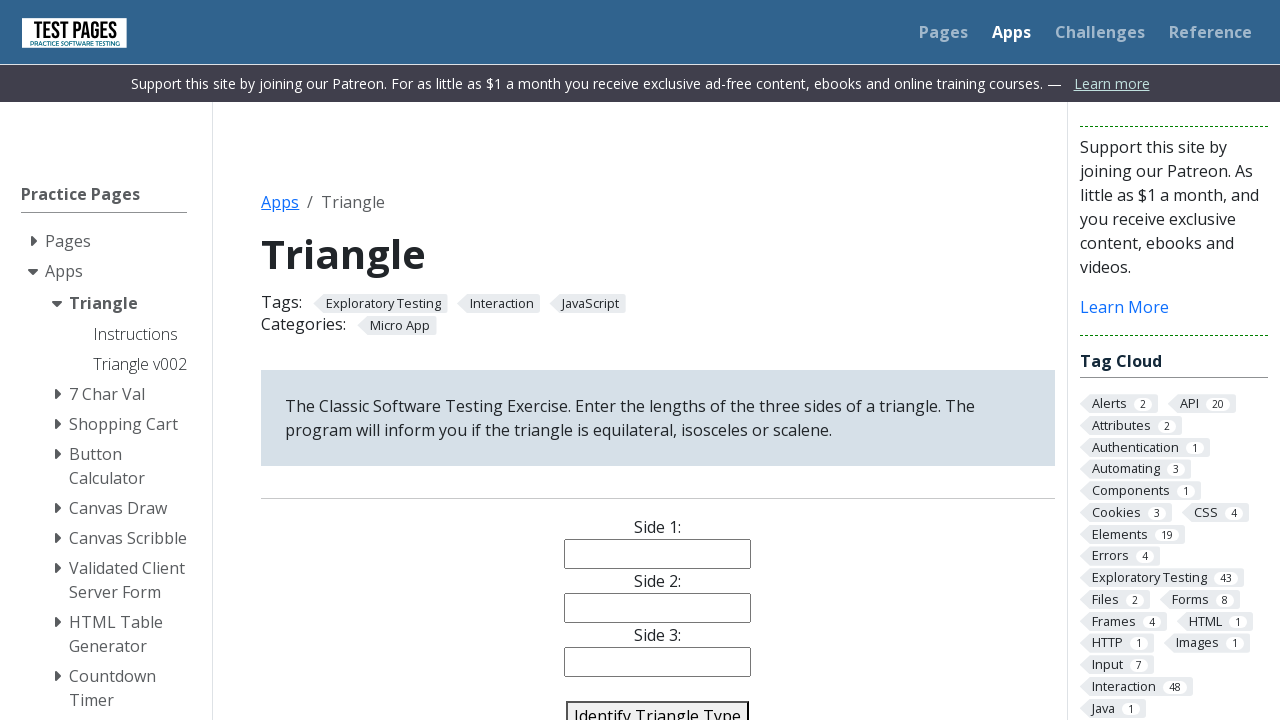

Filled side 1 with negative value -2 on #side1
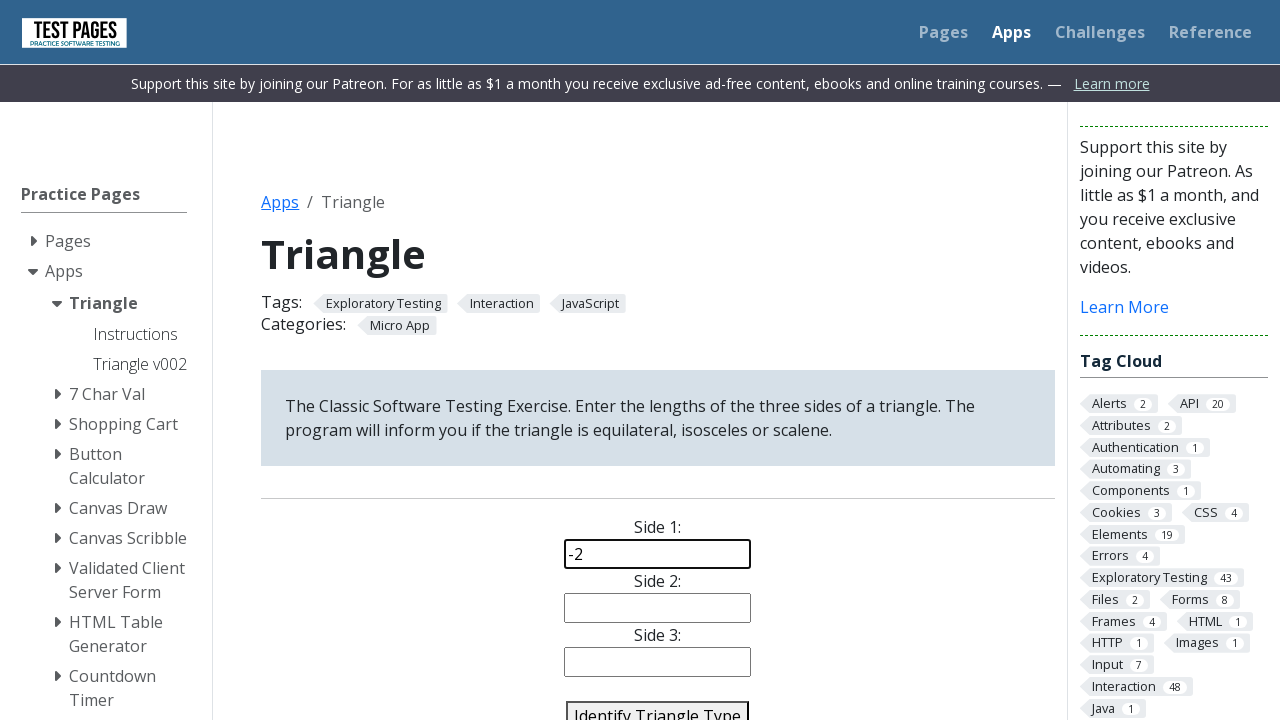

Filled side 2 with value 4 on #side2
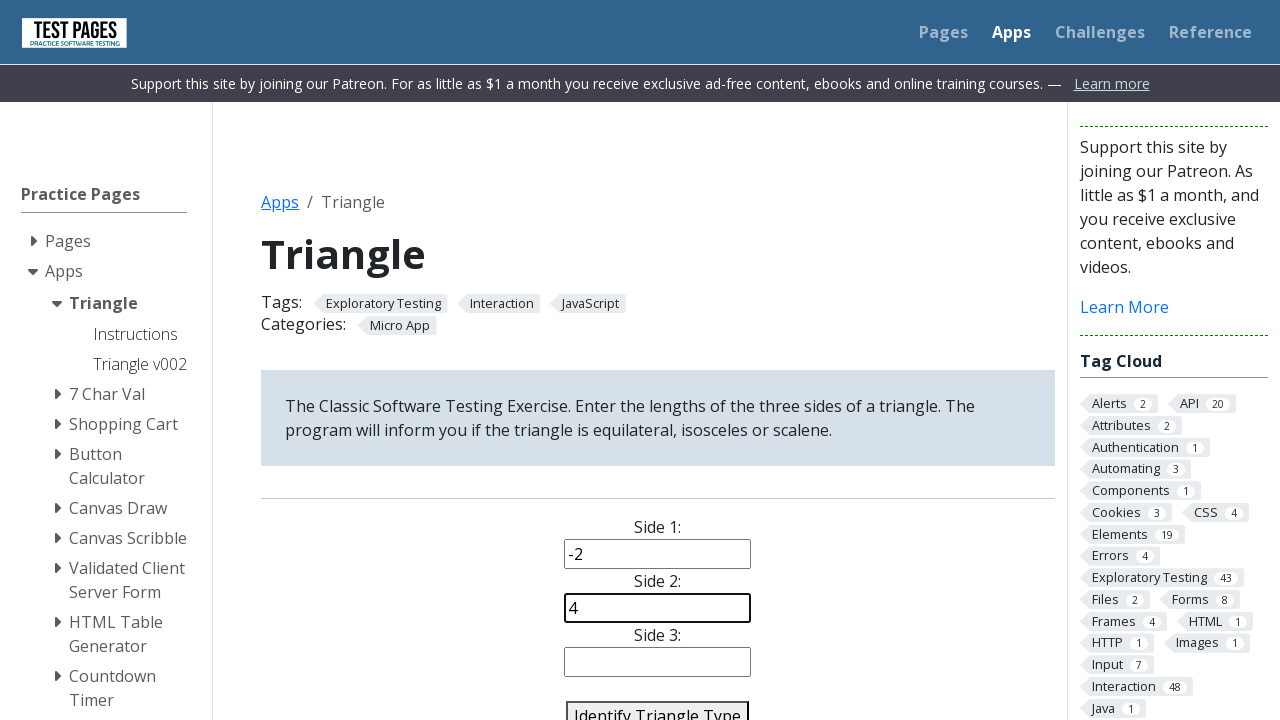

Filled side 3 with value 3 on #side3
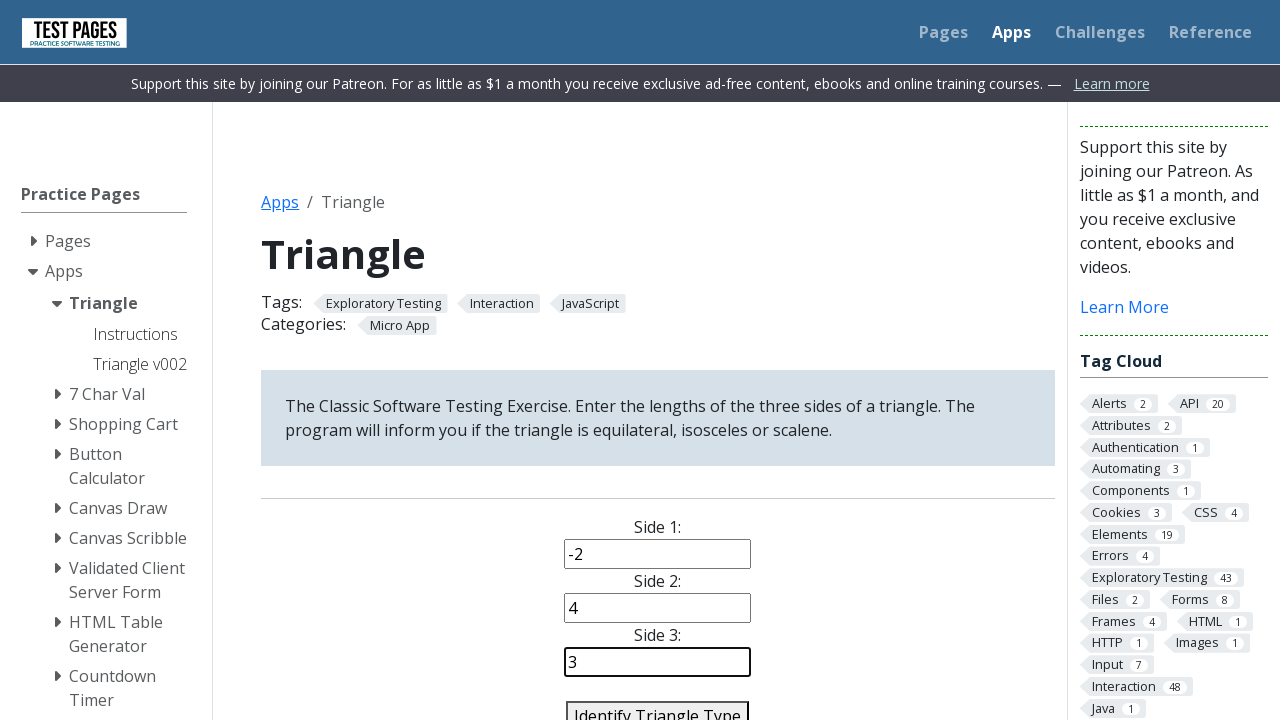

Clicked identify triangle button at (658, 705) on #identify-triangle-action
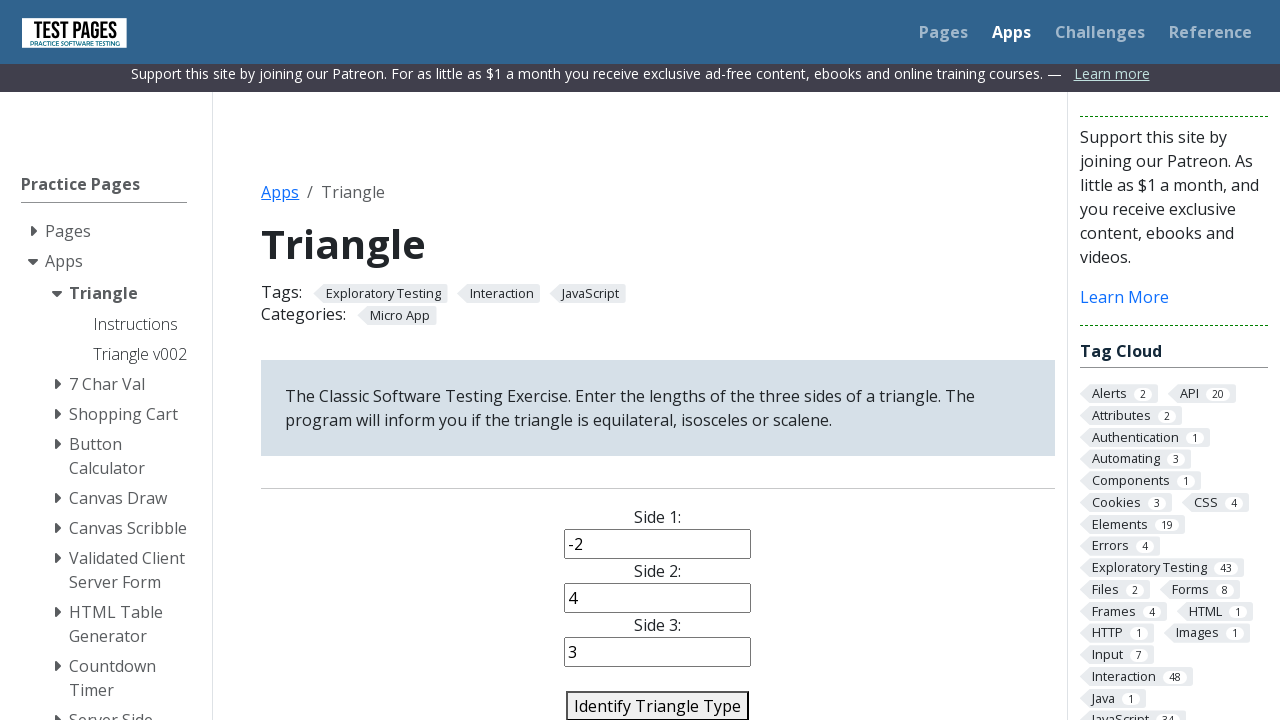

Triangle validator error handling result appeared
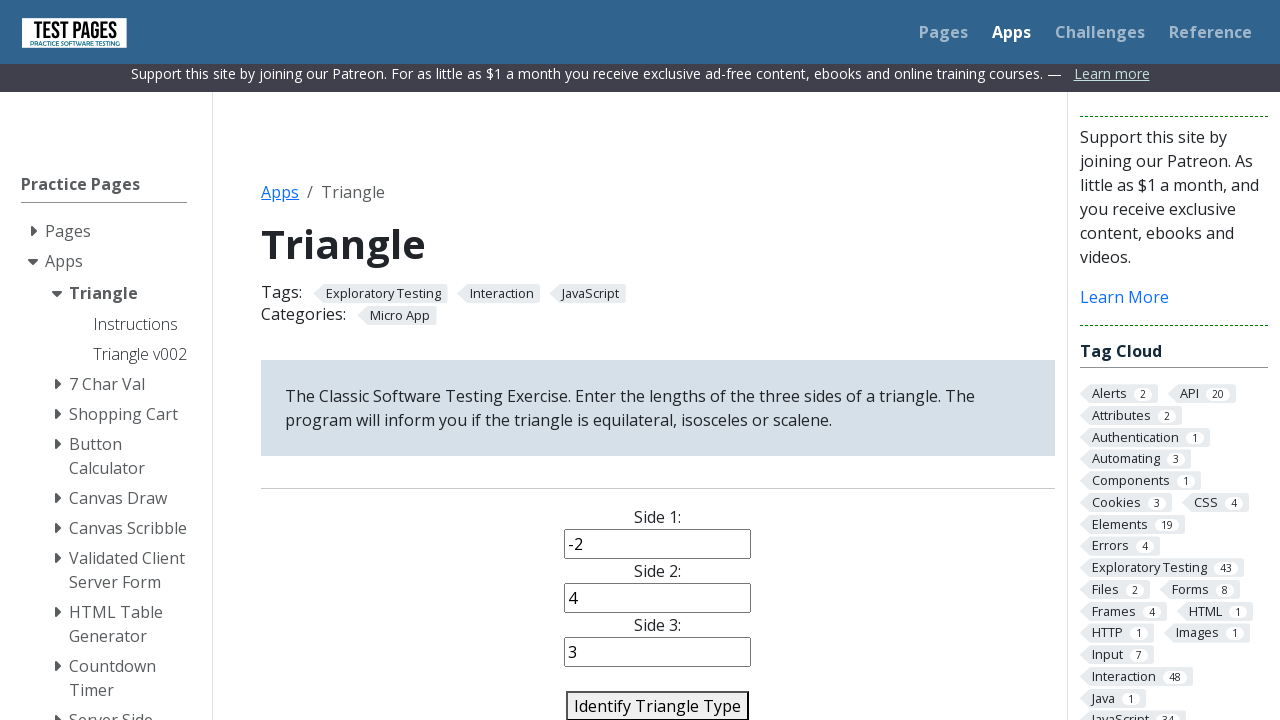

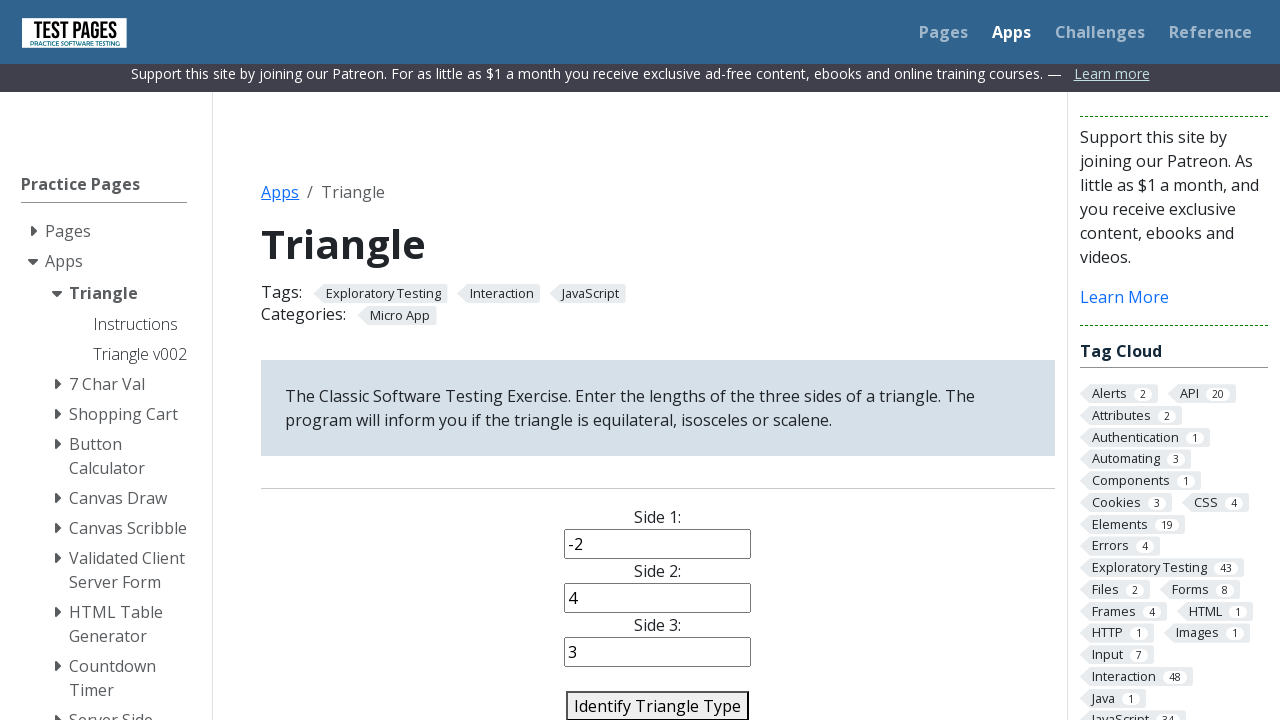